Navigates to OrangeHRM demo site and performs horizontal scrolling to the right and back to the left

Starting URL: https://opensource-demo.orangehrmlive.com

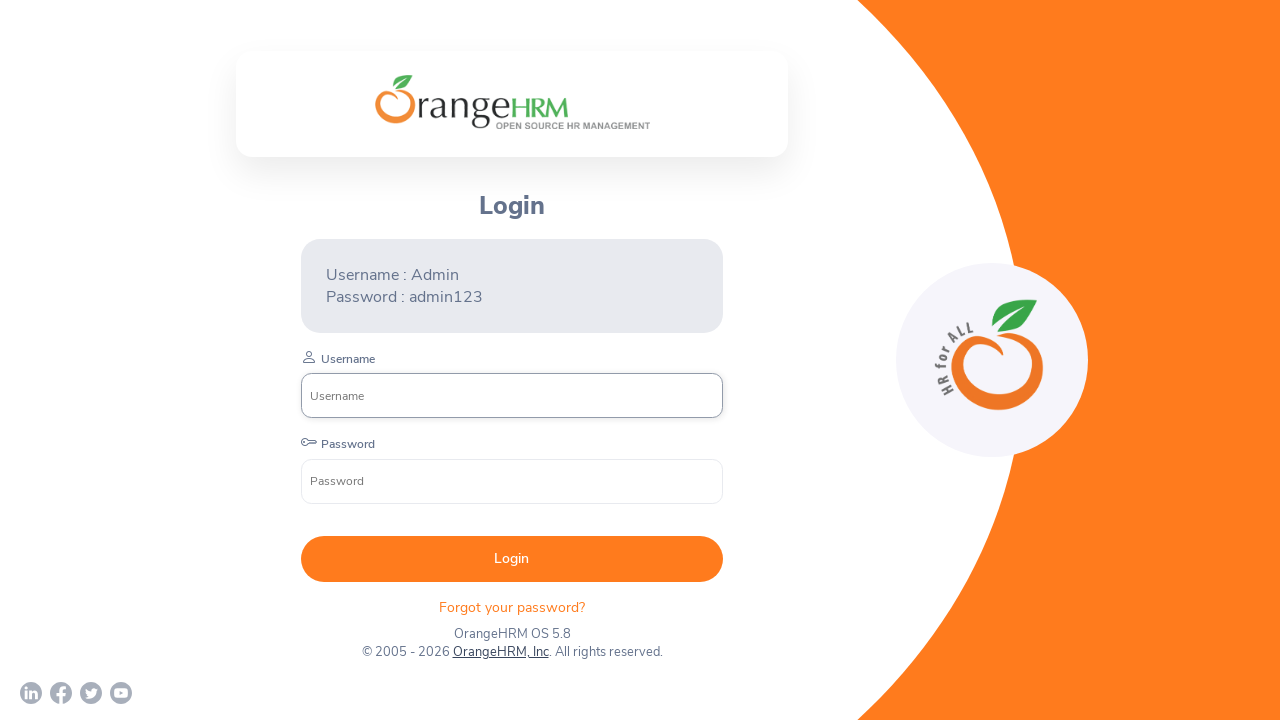

Scrolled horizontally to the right by 500 pixels
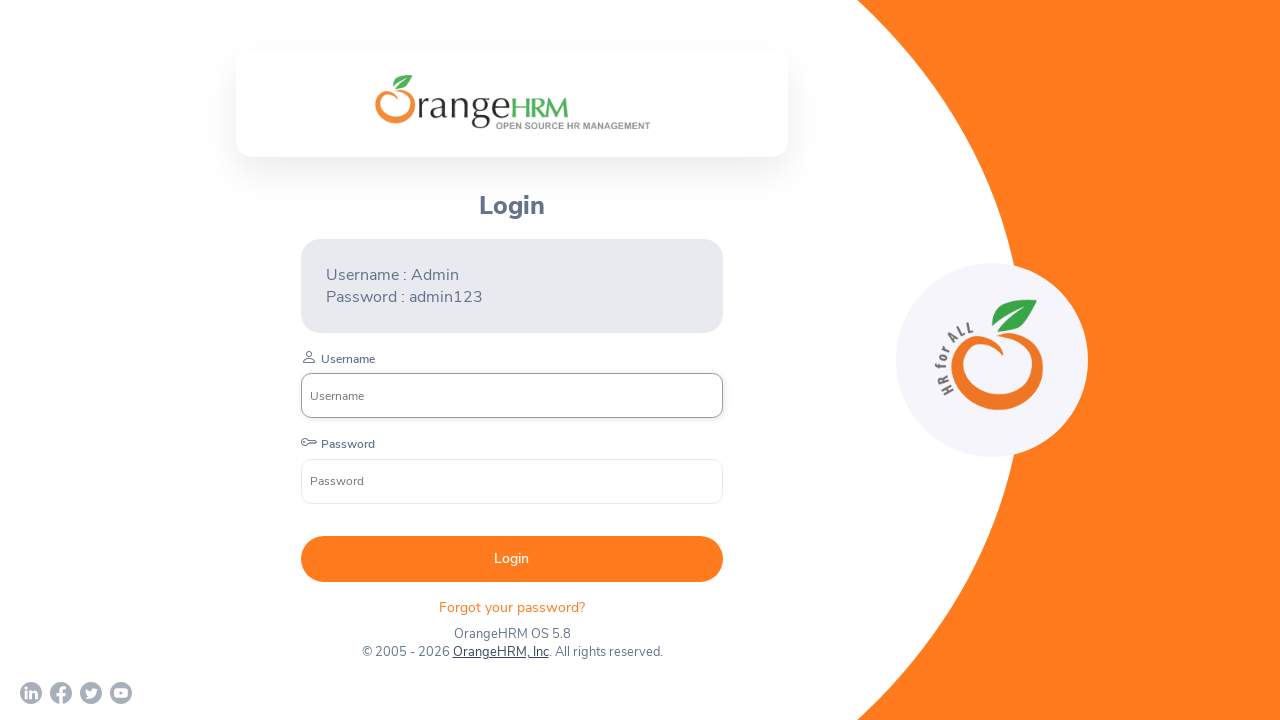

Waited 5 seconds to observe the horizontal scroll
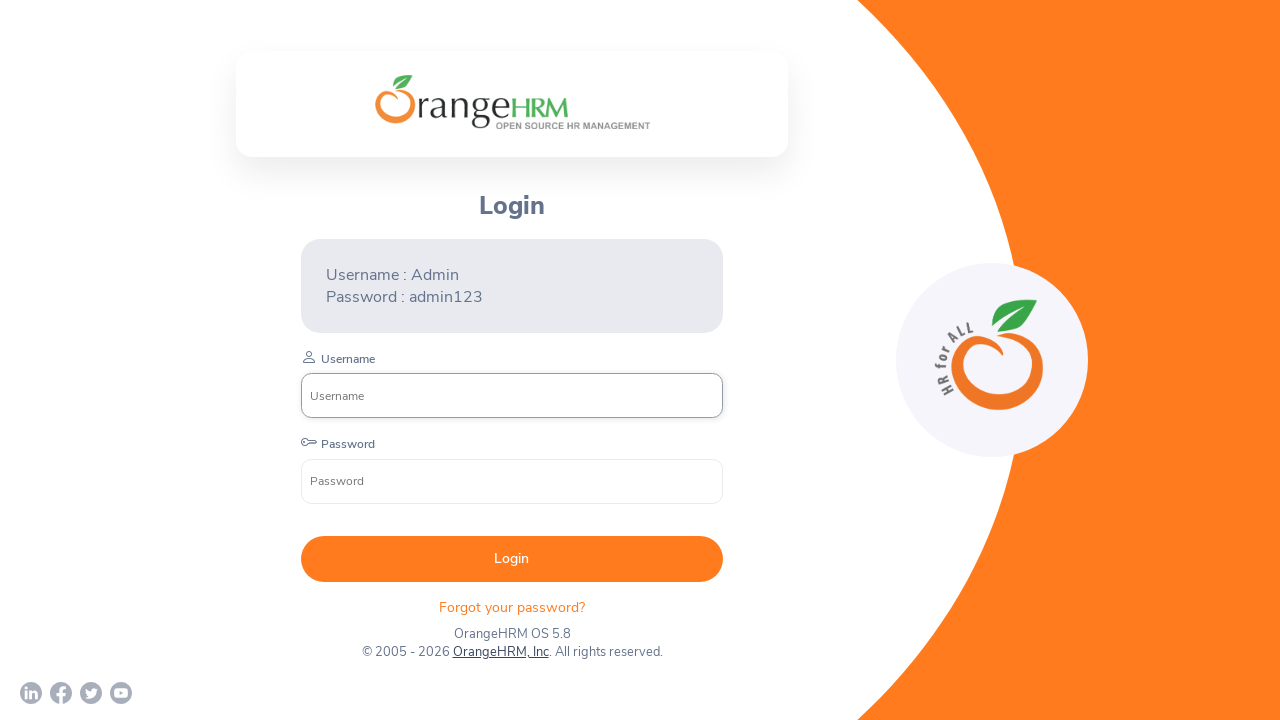

Scrolled back to the left to reset horizontal scroll position
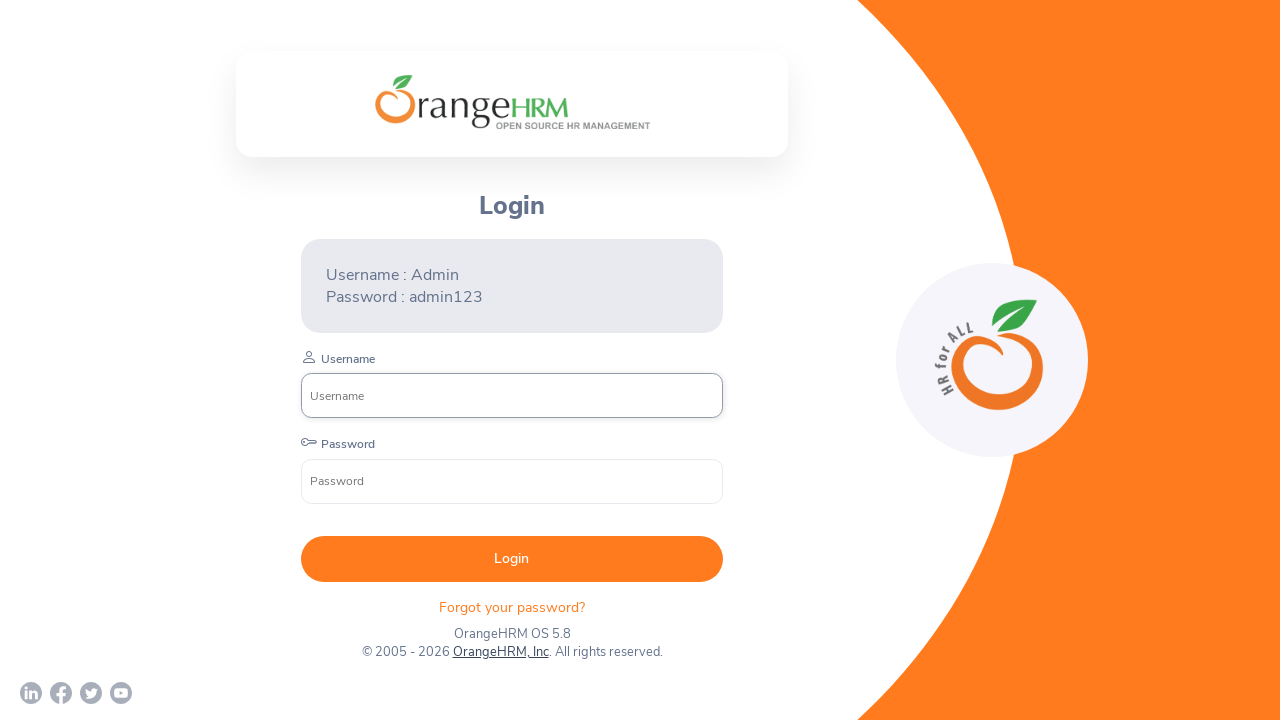

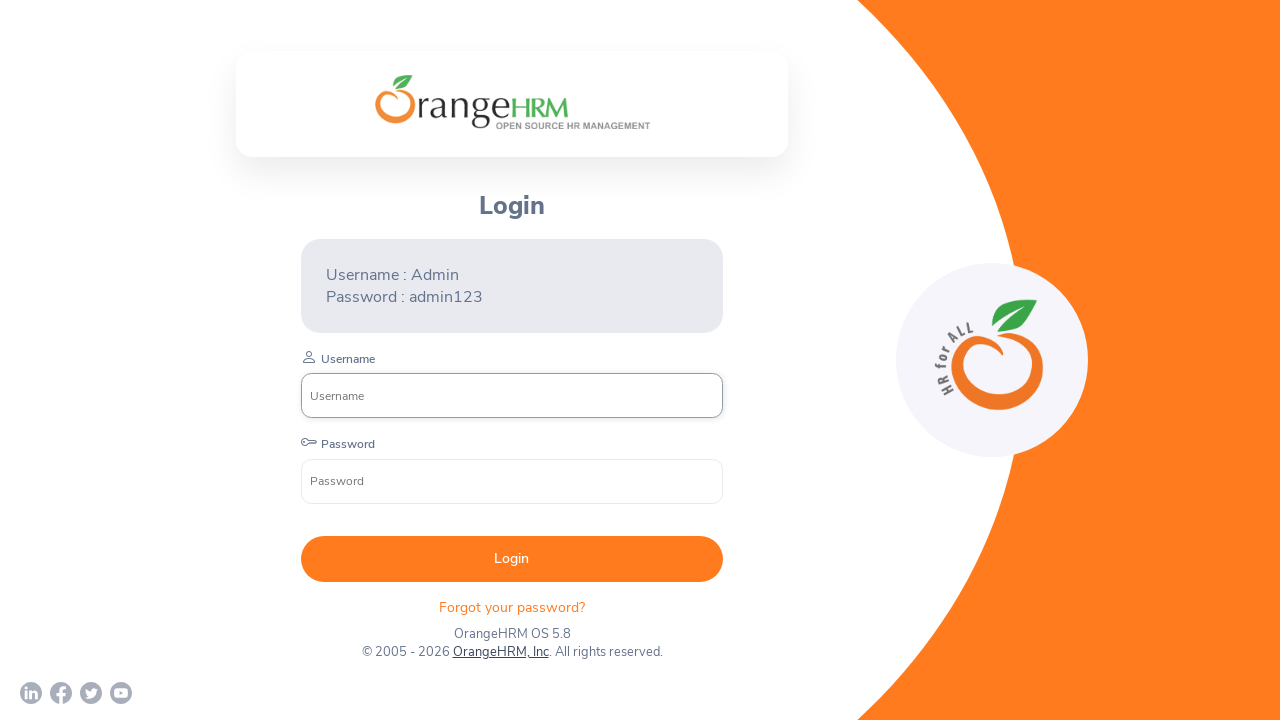